Tests bank manager functionality by adding a new customer with first name, last name, and post code, then searching for that customer by first name and verifying the customer details appear in the results table.

Starting URL: https://www.globalsqa.com/angularJs-protractor/BankingProject/#/login

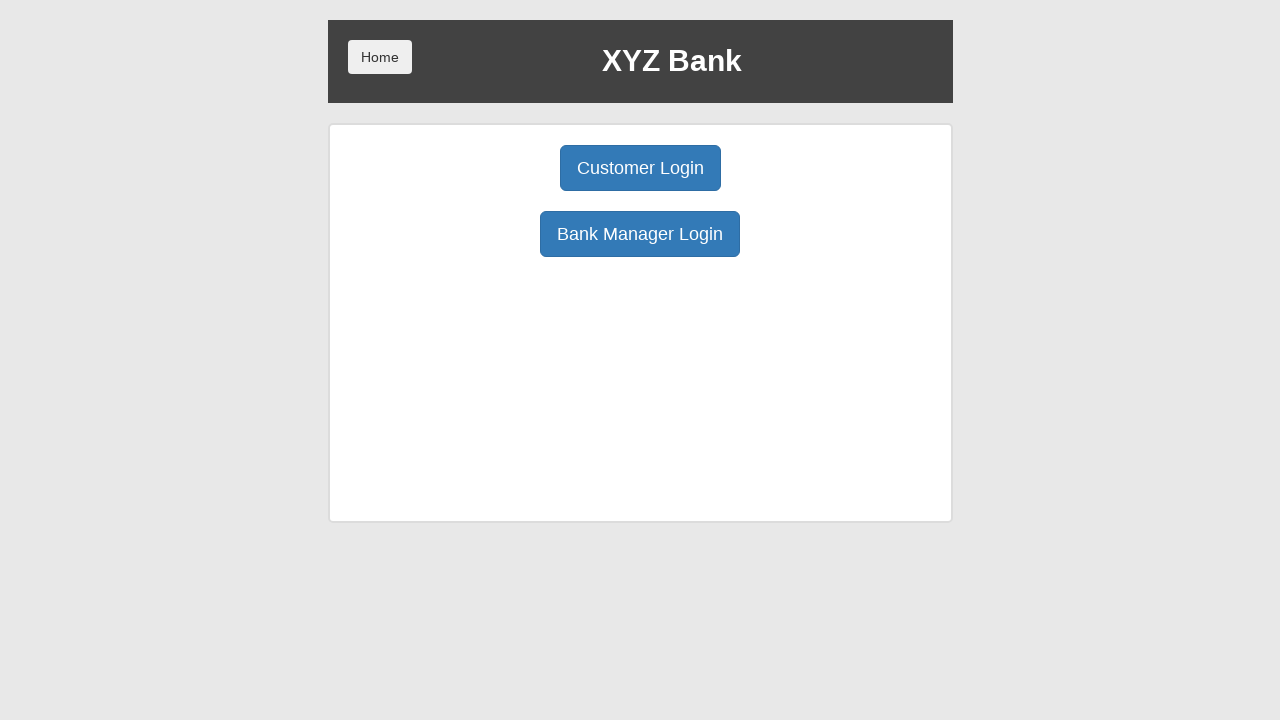

Bank Manager Login button became visible
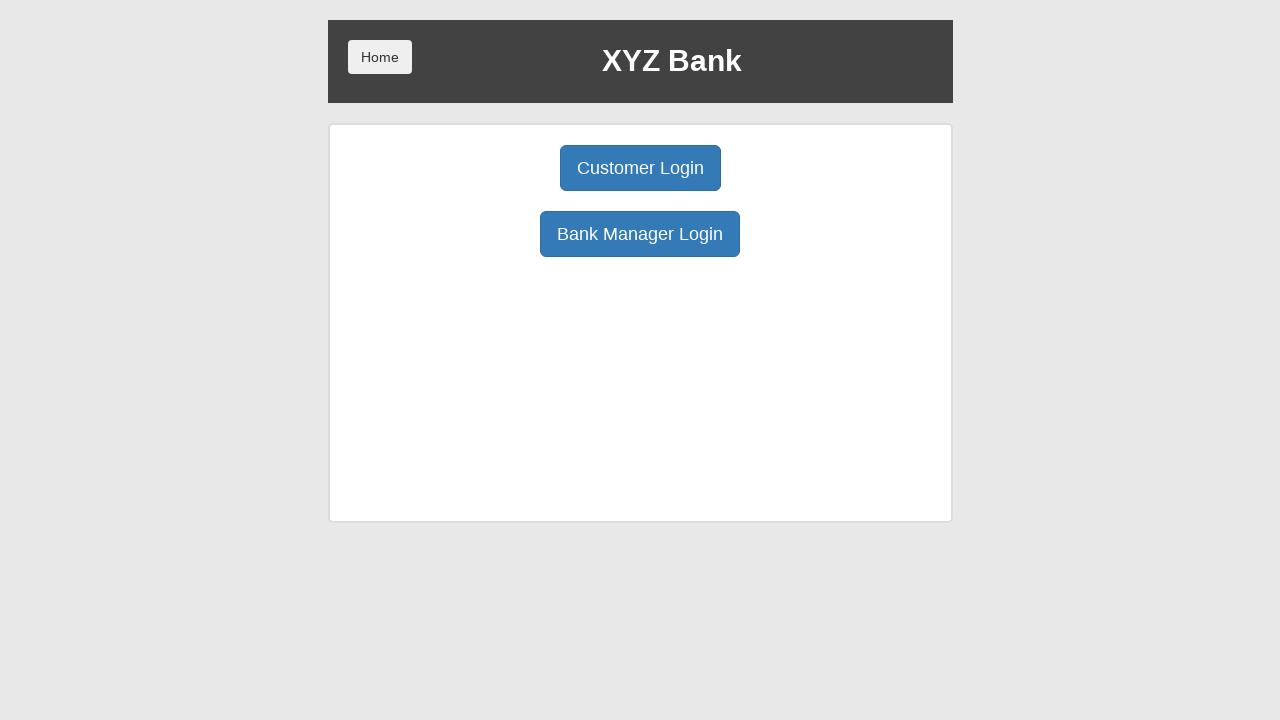

Clicked Bank Manager Login button at (640, 234) on role=button[name='Bank Manager Login']
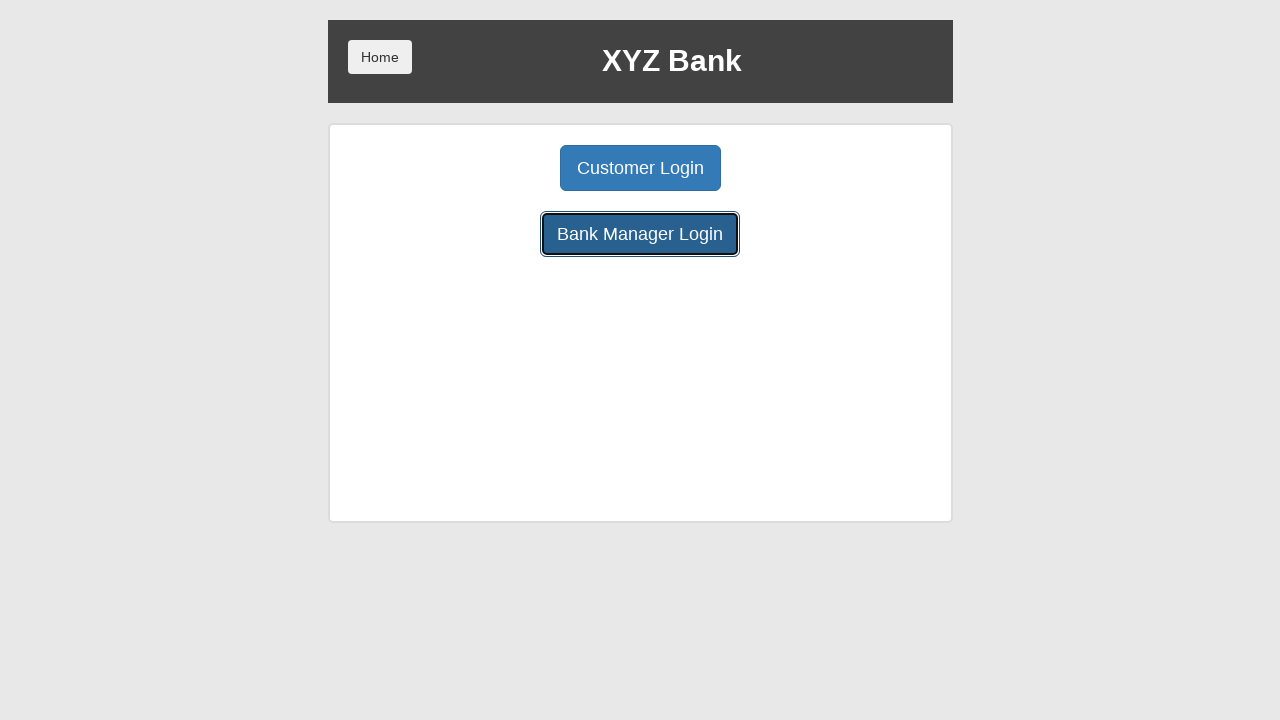

Clicked Add Customer button at (502, 168) on role=button[name='Add Customer']
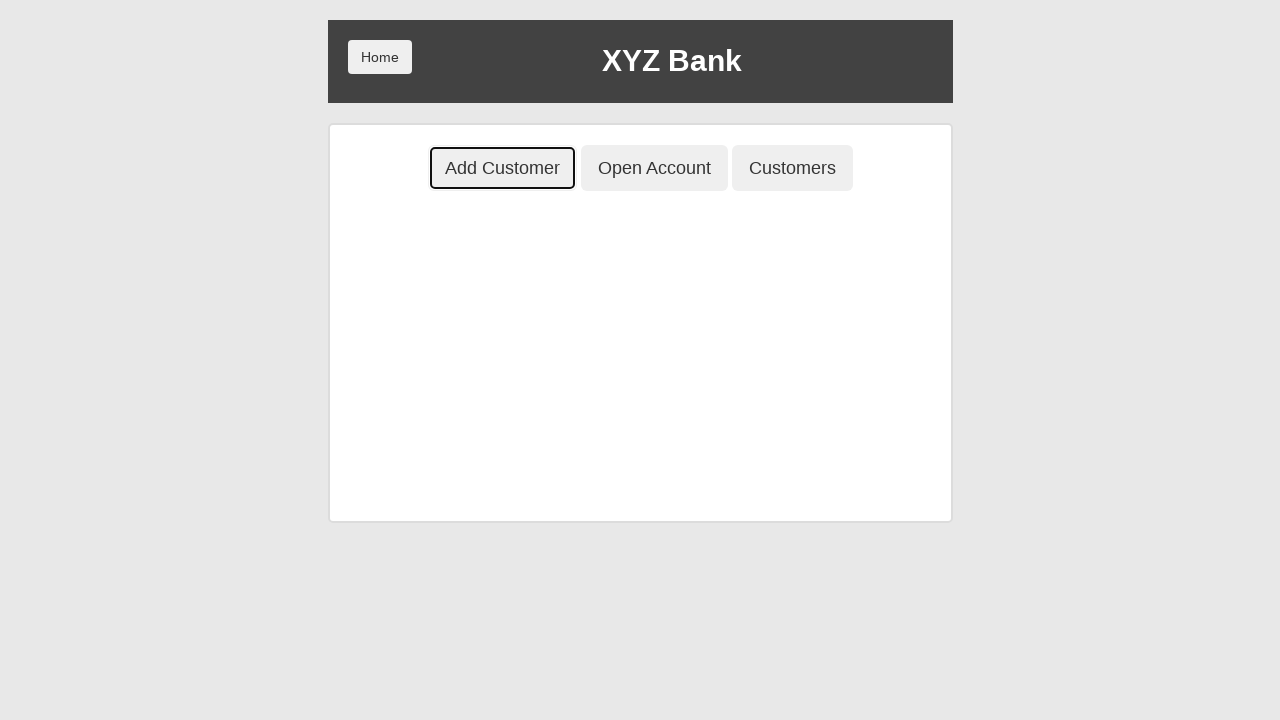

Filled first name field with 'Jennifer' on input[ng-model='fName']
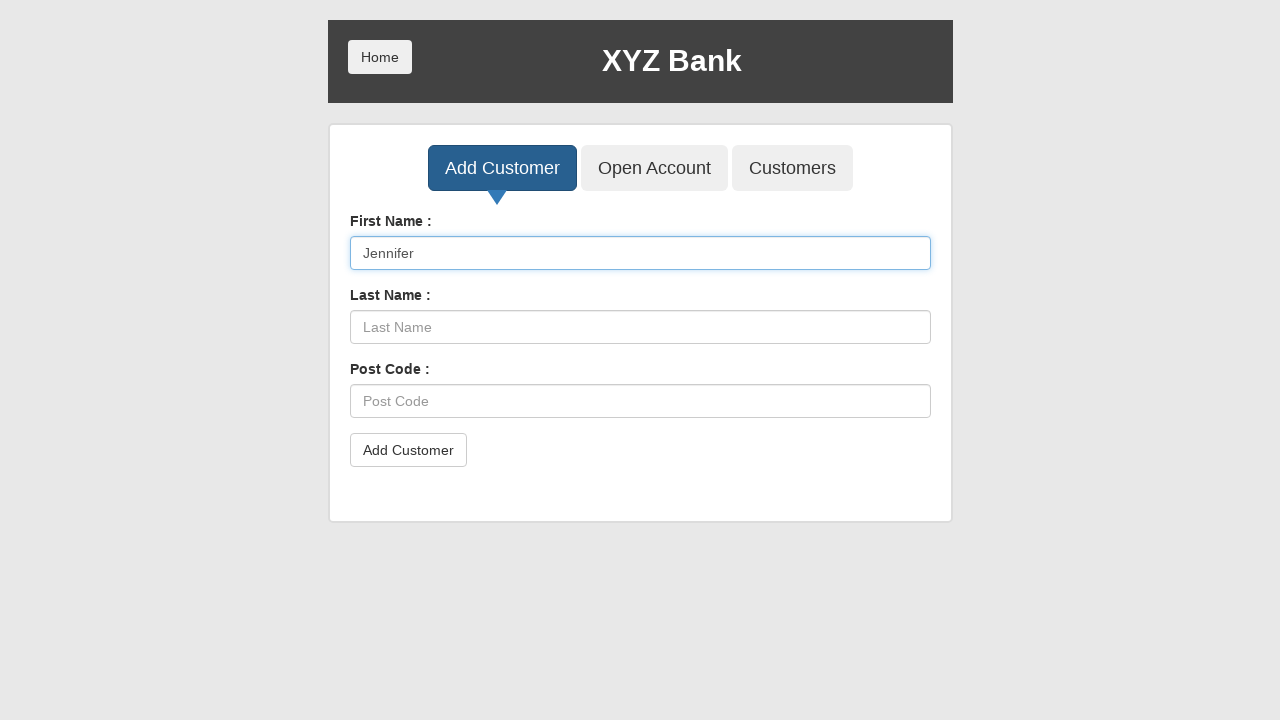

Filled last name field with 'Martinez' on input[ng-model='lName']
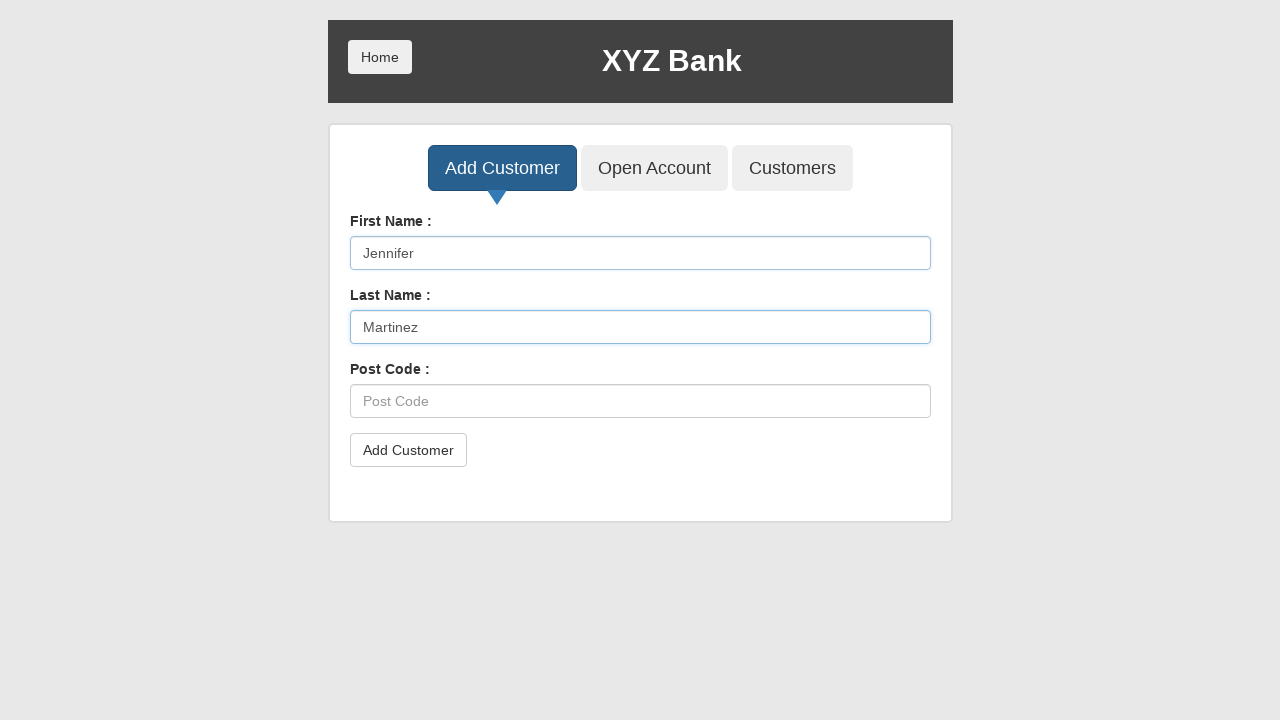

Filled post code field with '90210' on input[ng-model='postCd']
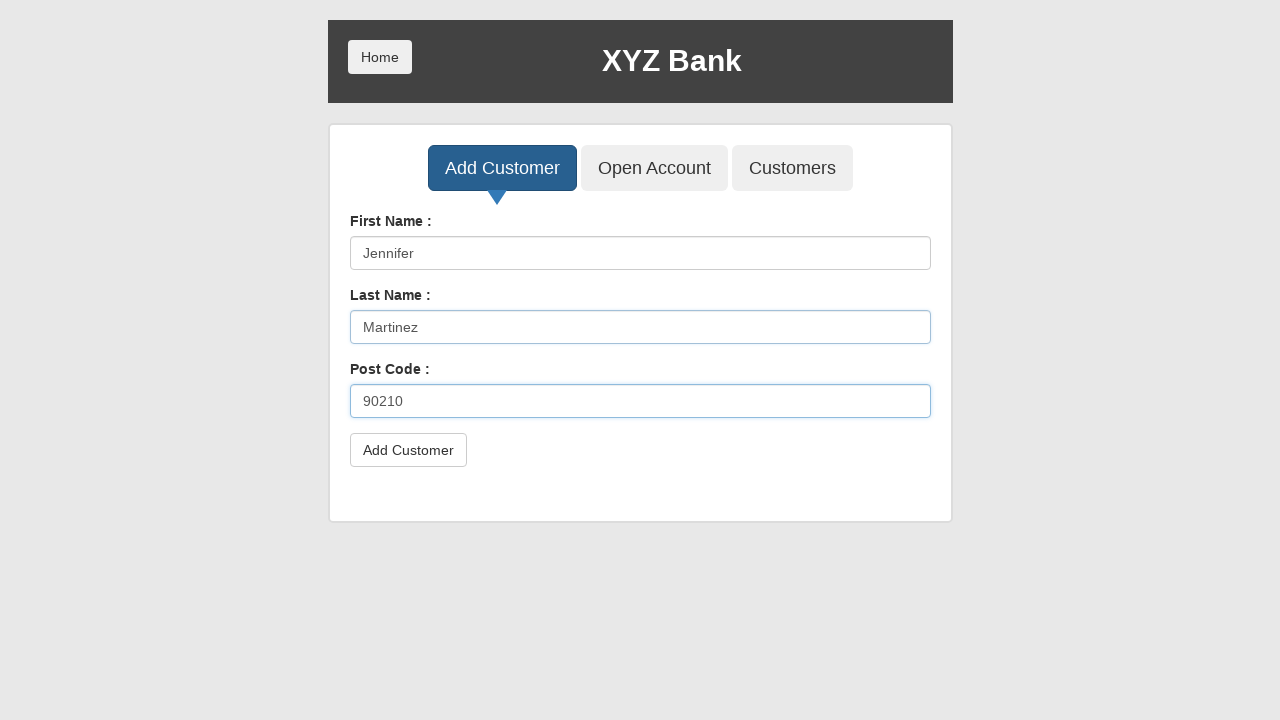

Set up dialog handler to accept alert
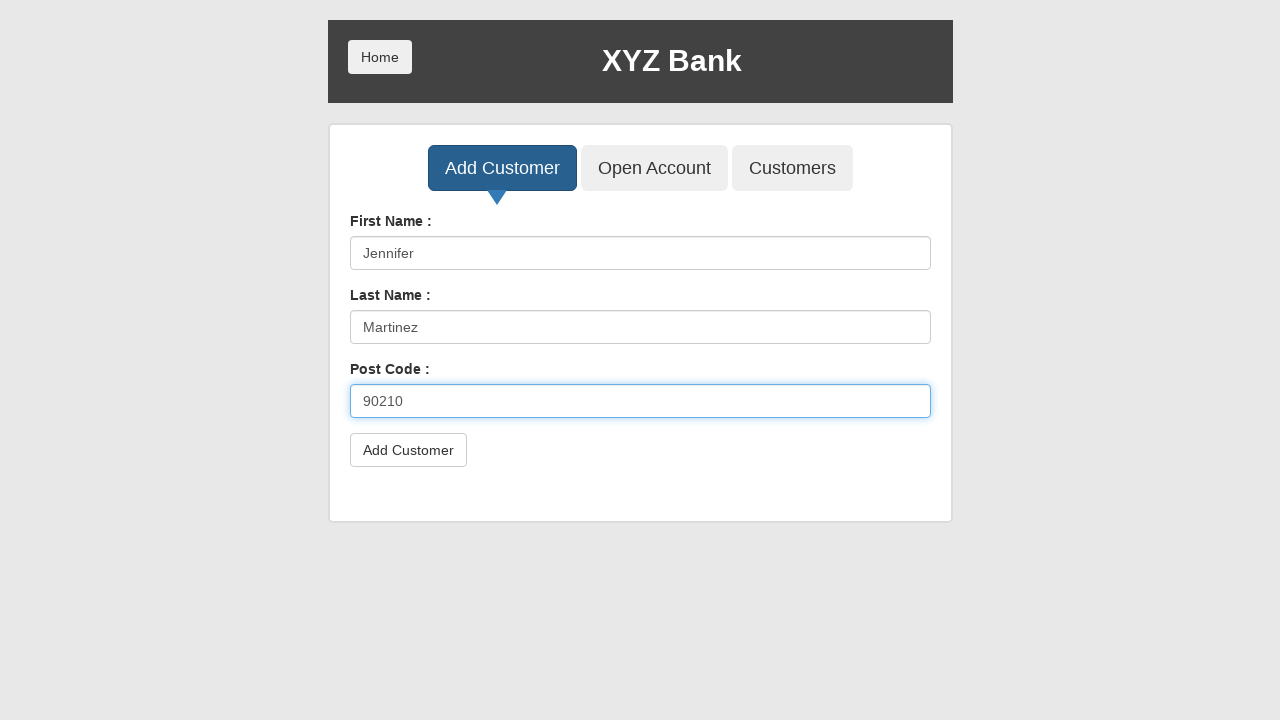

Submitted customer form at (408, 450) on button[type='submit']
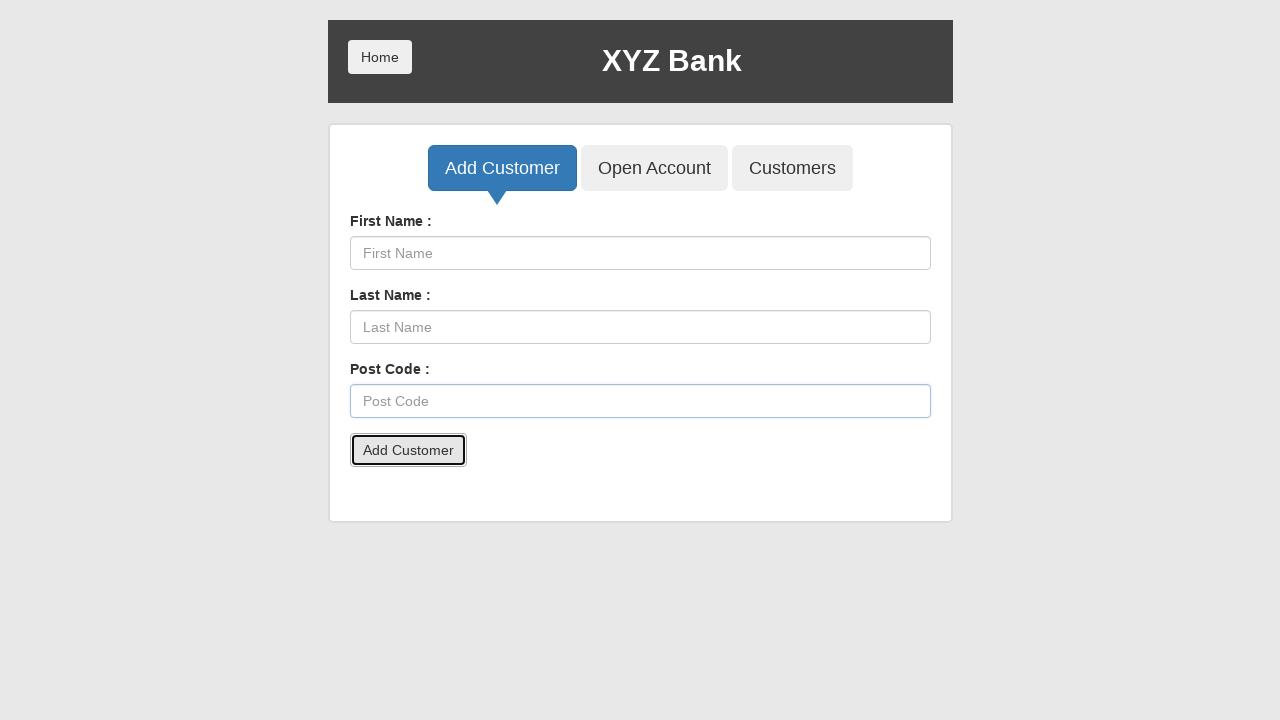

Clicked Customers button to view customer list at (792, 168) on role=button[name='Customers']
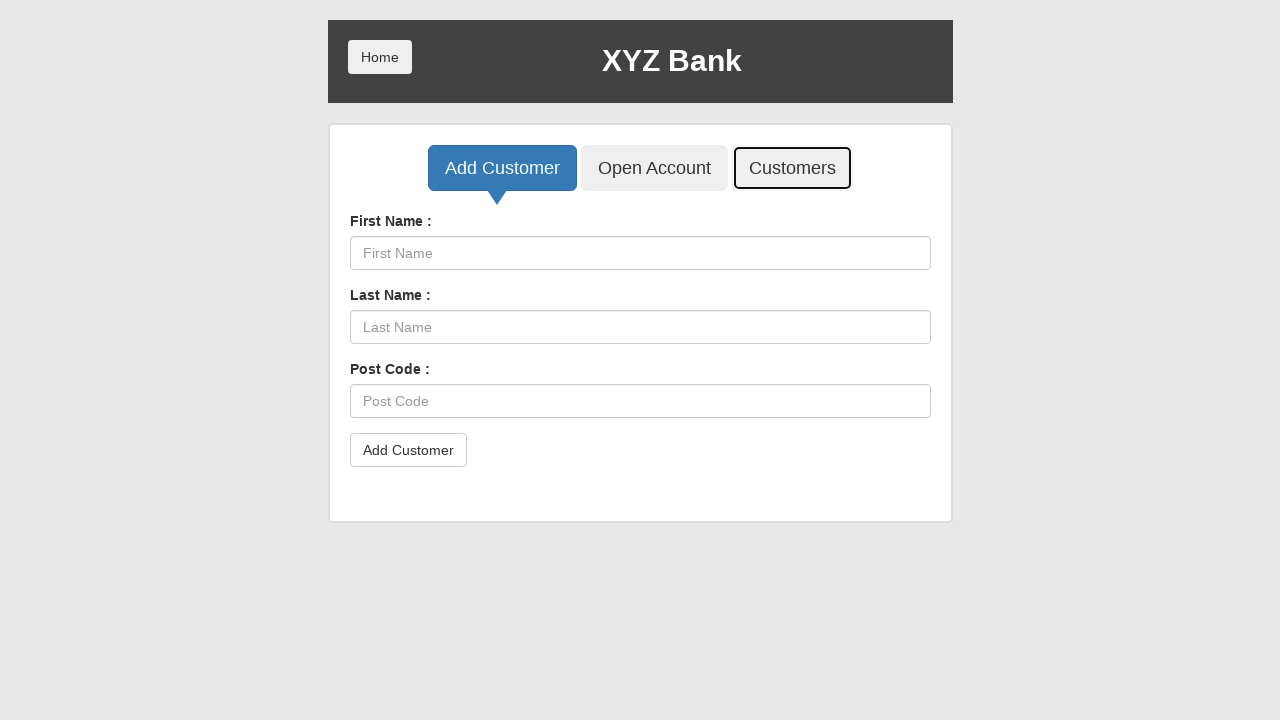

Customer table became visible
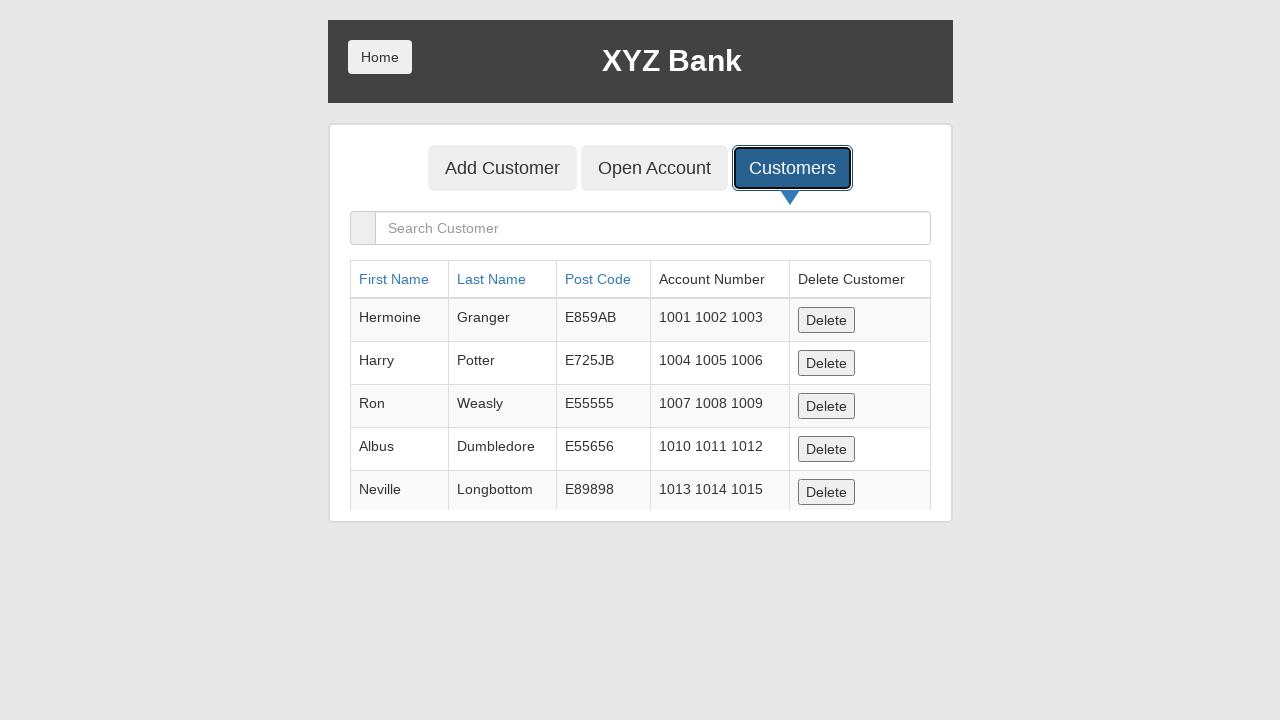

Search customer field became visible
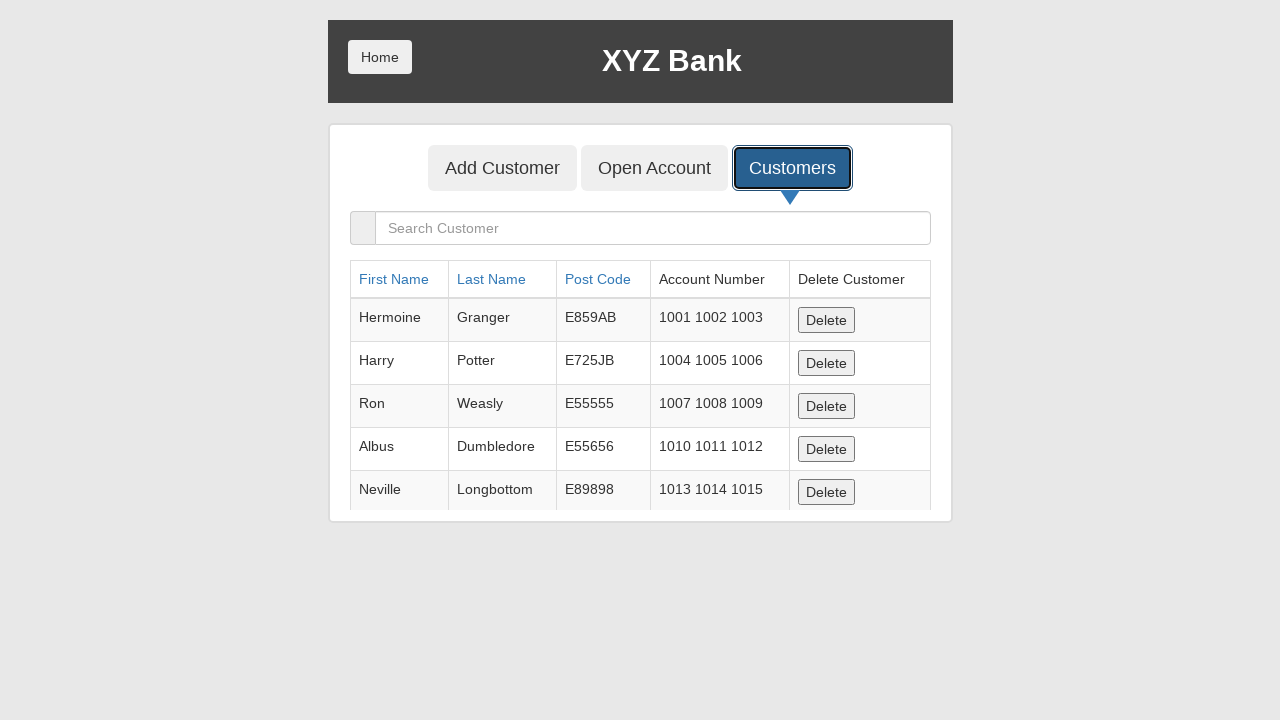

Filled search field with first name 'Jennifer' on [placeholder='Search Customer']
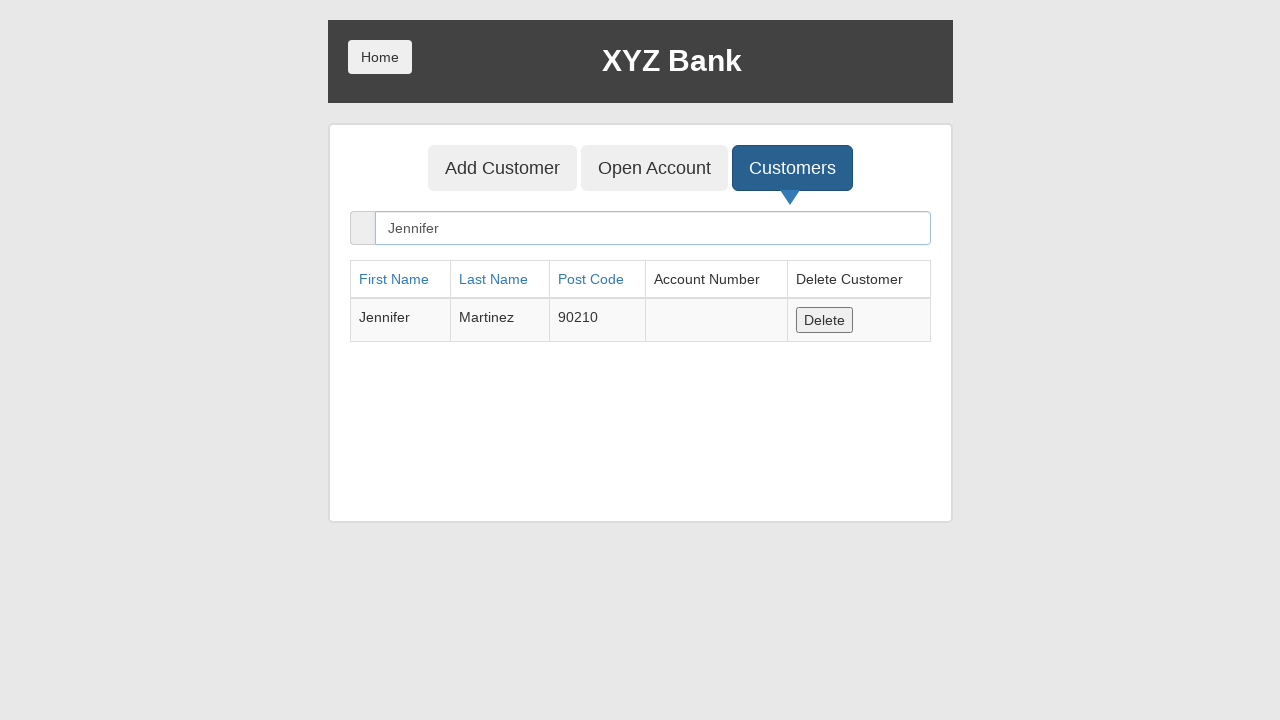

Customer row with first name 'Jennifer' appeared in search results table
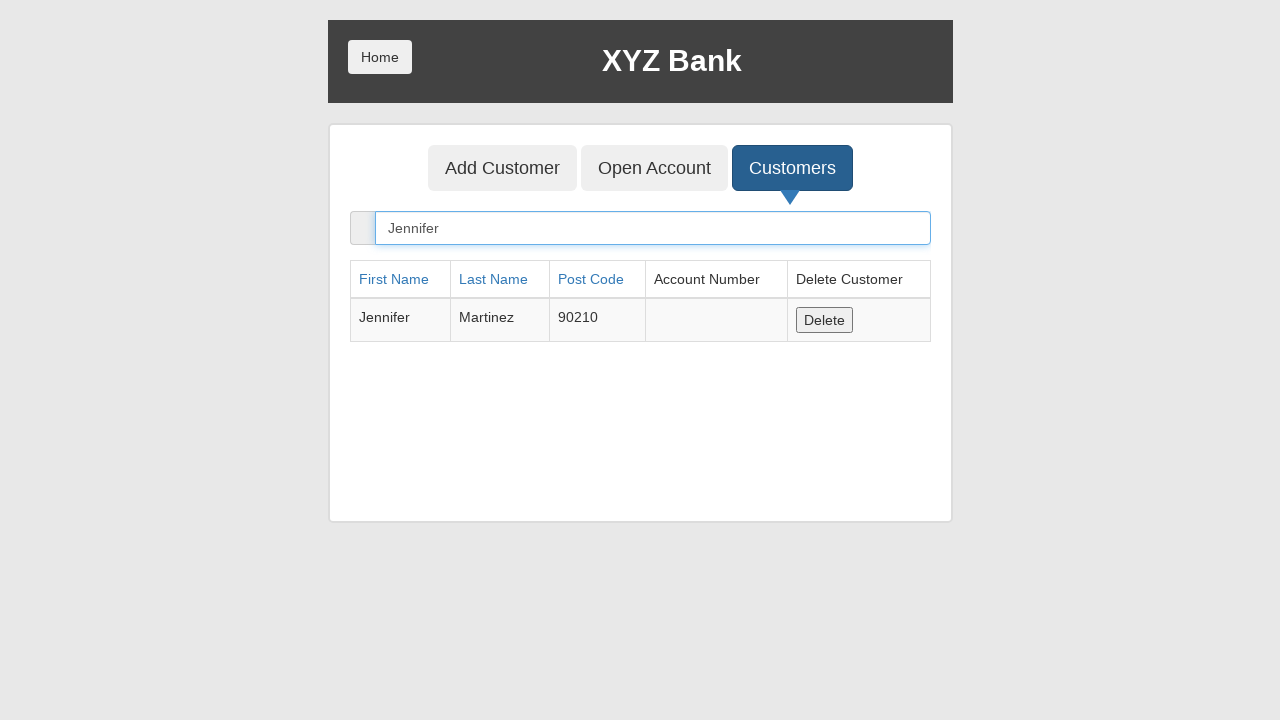

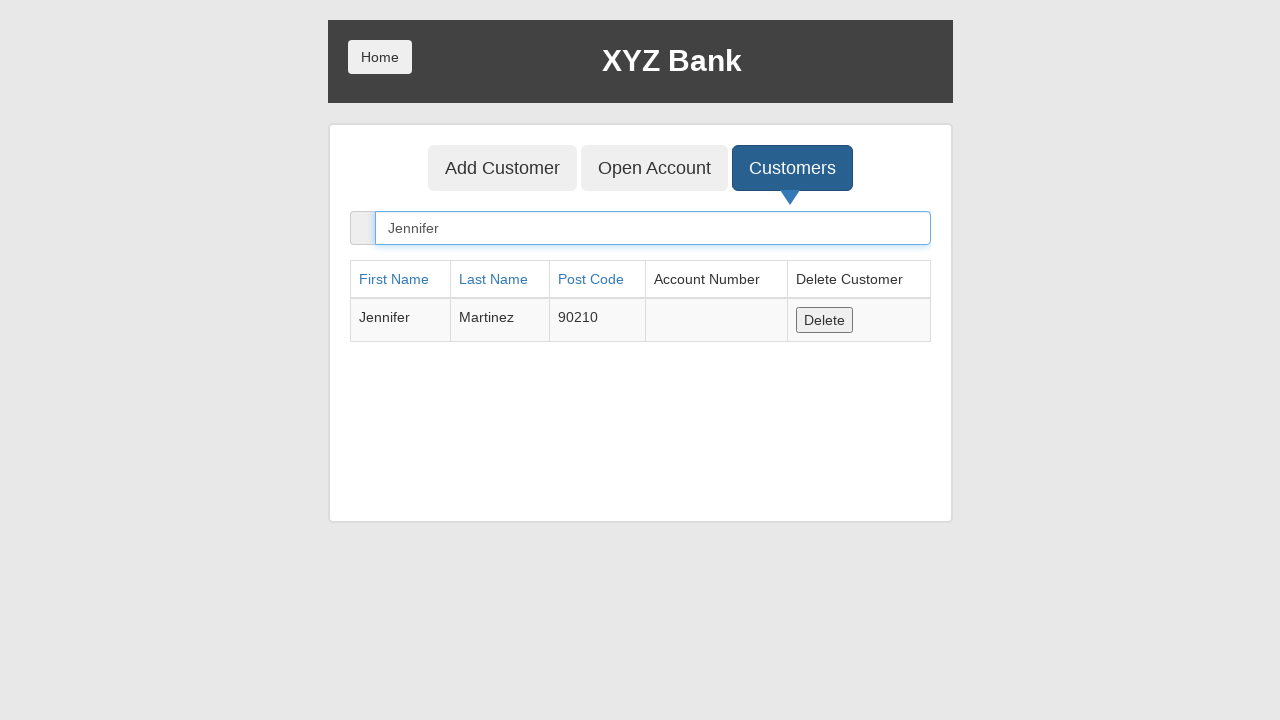